Tests a registration form by navigating to the demo registration page and filling in the first name and last name fields.

Starting URL: http://demo.automationtesting.in/Register.html

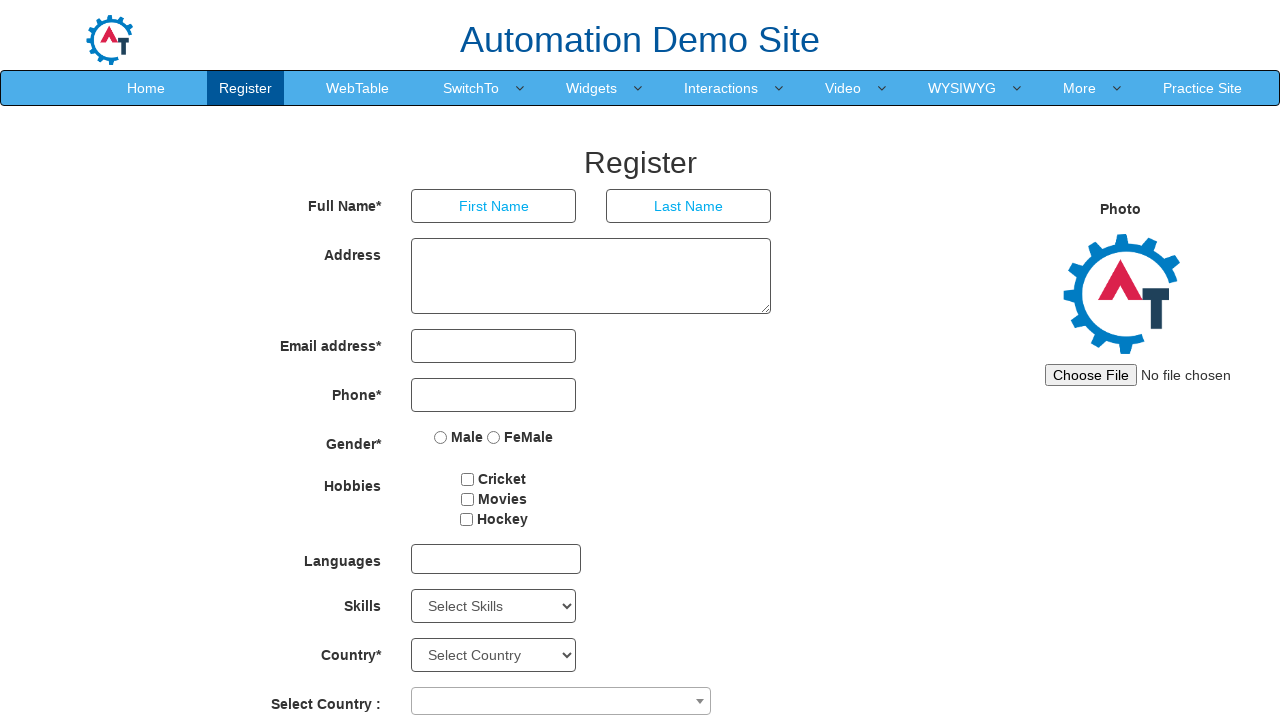

Navigated to demo registration page
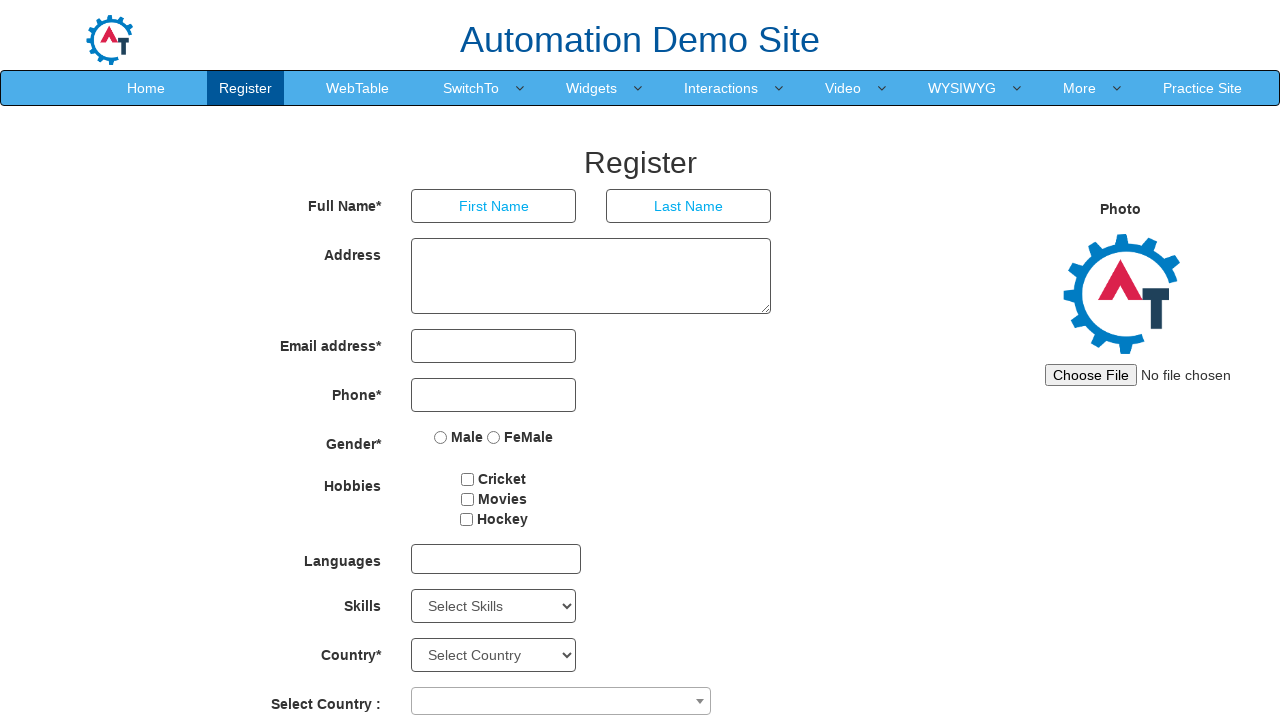

Filled first name field with 'Tom' on input[placeholder='First Name']
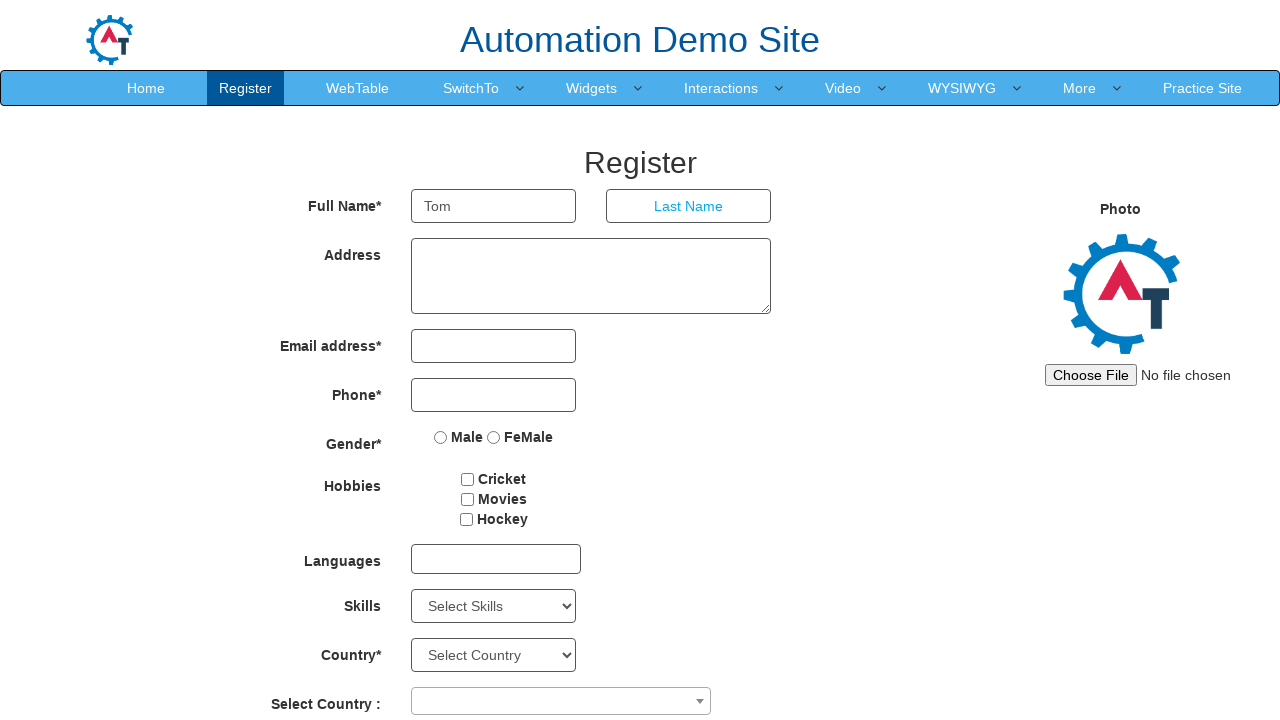

Filled last name field with 'Jerry' on input[placeholder='Last Name']
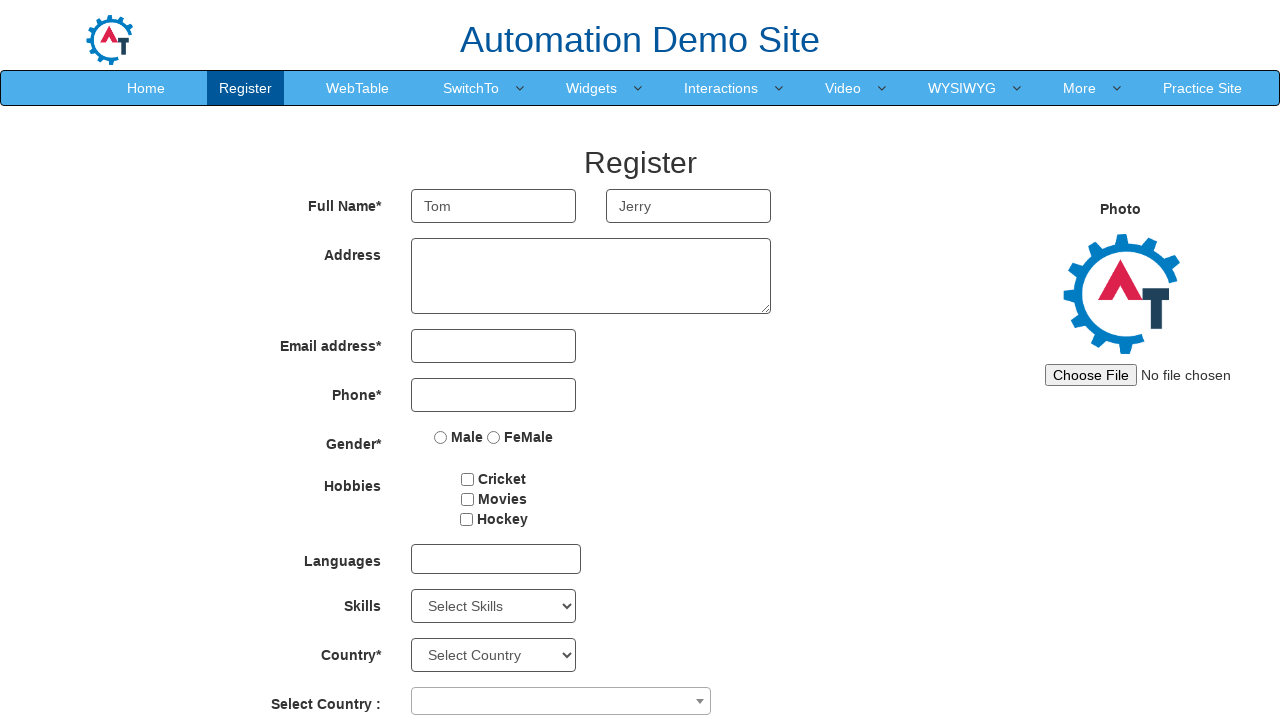

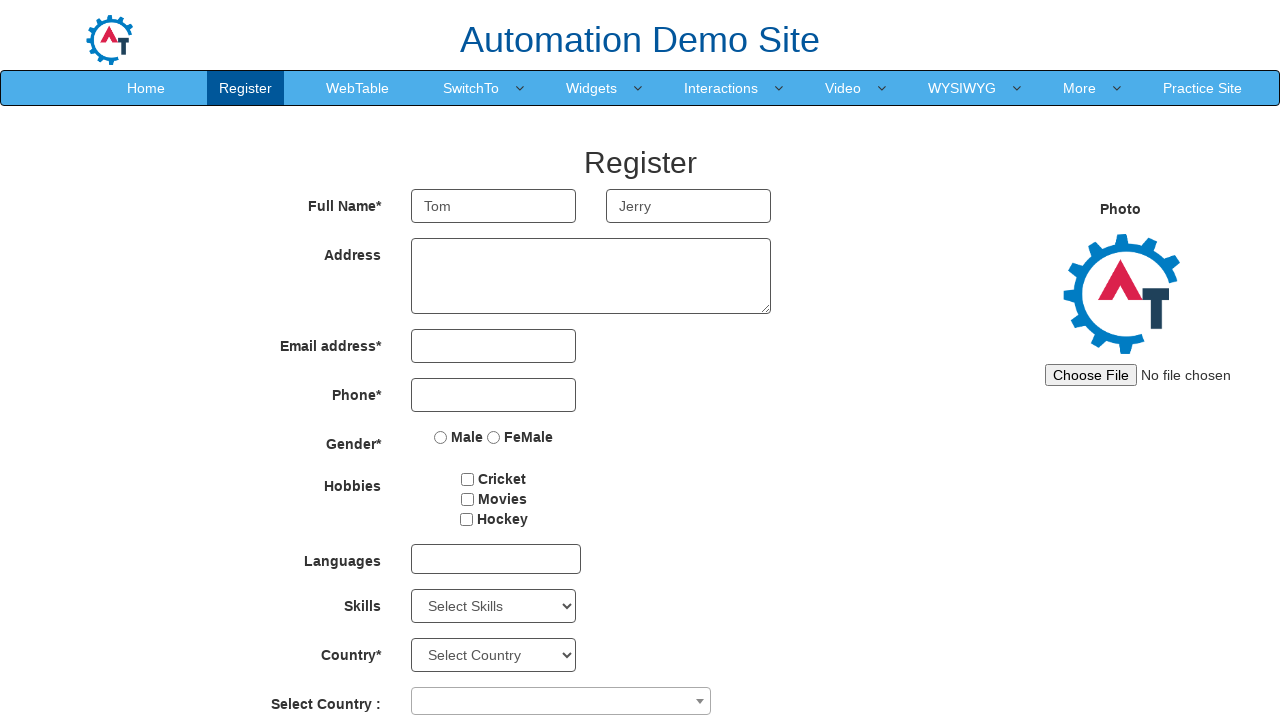